Tests that clicking Clear completed button removes completed items from the list.

Starting URL: https://demo.playwright.dev/todomvc

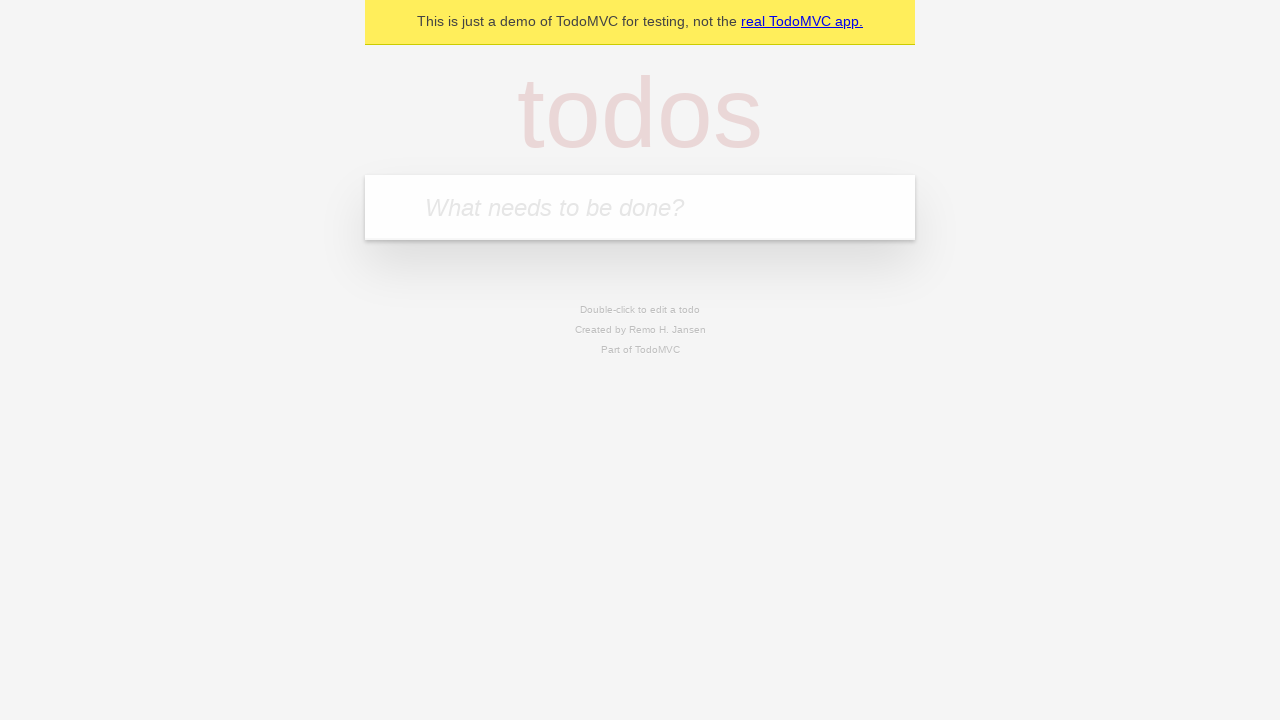

Filled todo input with 'buy some cheese' on internal:attr=[placeholder="What needs to be done?"i]
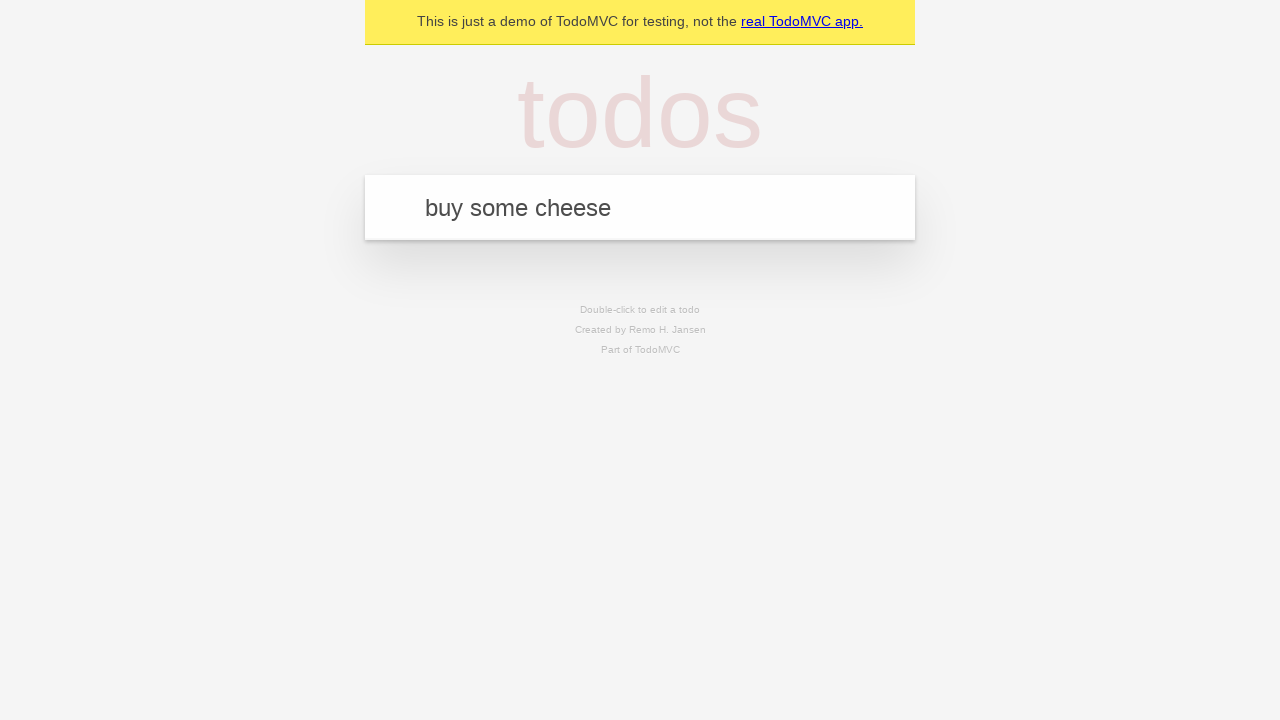

Pressed Enter to add first todo on internal:attr=[placeholder="What needs to be done?"i]
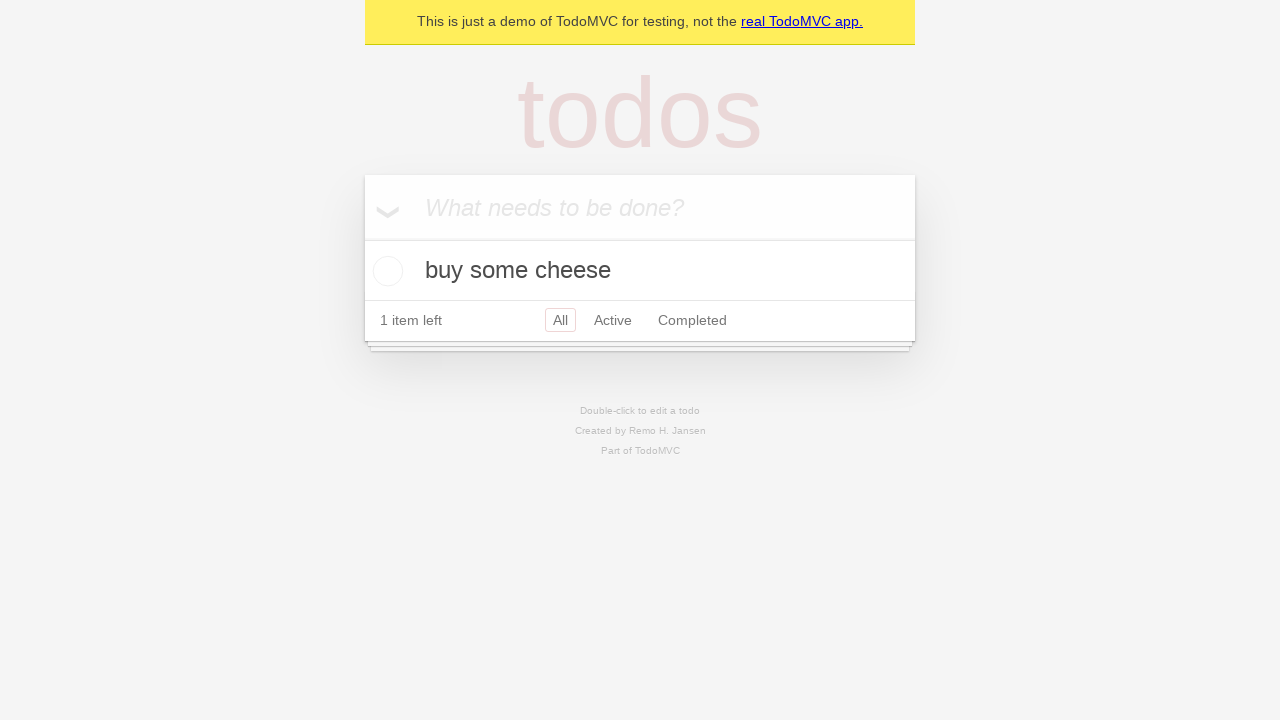

Filled todo input with 'feed the cat' on internal:attr=[placeholder="What needs to be done?"i]
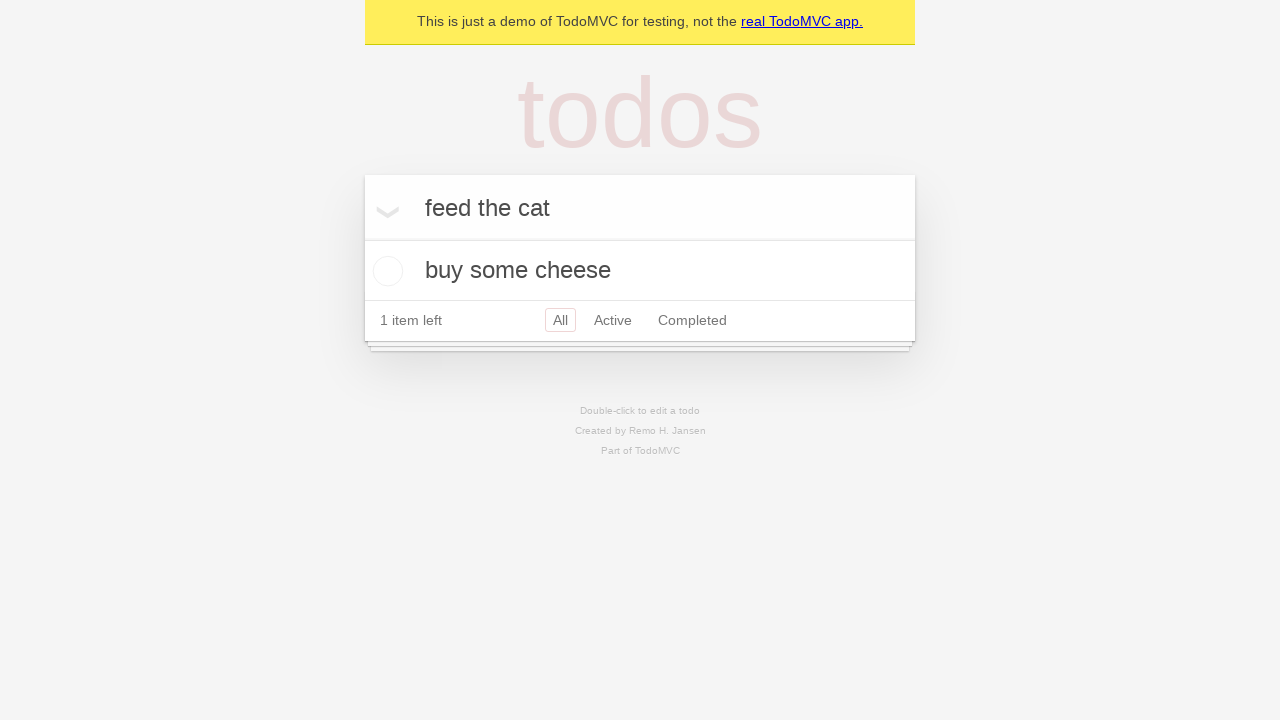

Pressed Enter to add second todo on internal:attr=[placeholder="What needs to be done?"i]
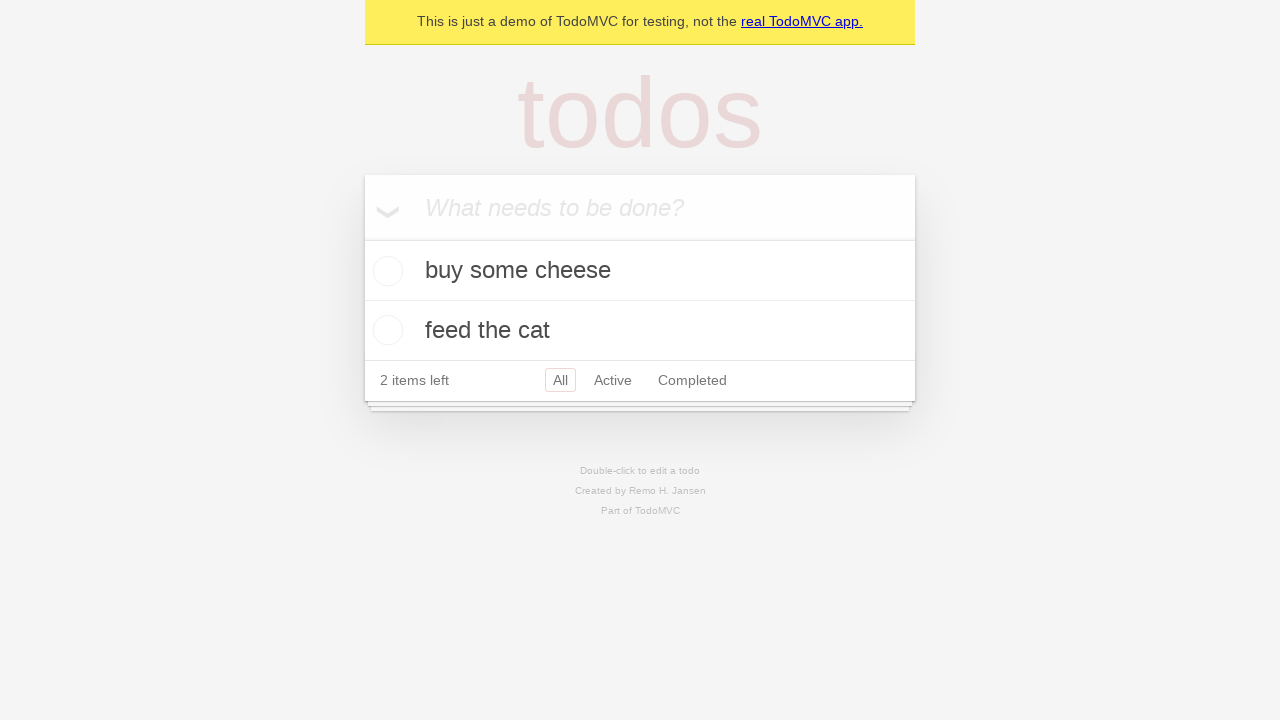

Filled todo input with 'book a doctors appointment' on internal:attr=[placeholder="What needs to be done?"i]
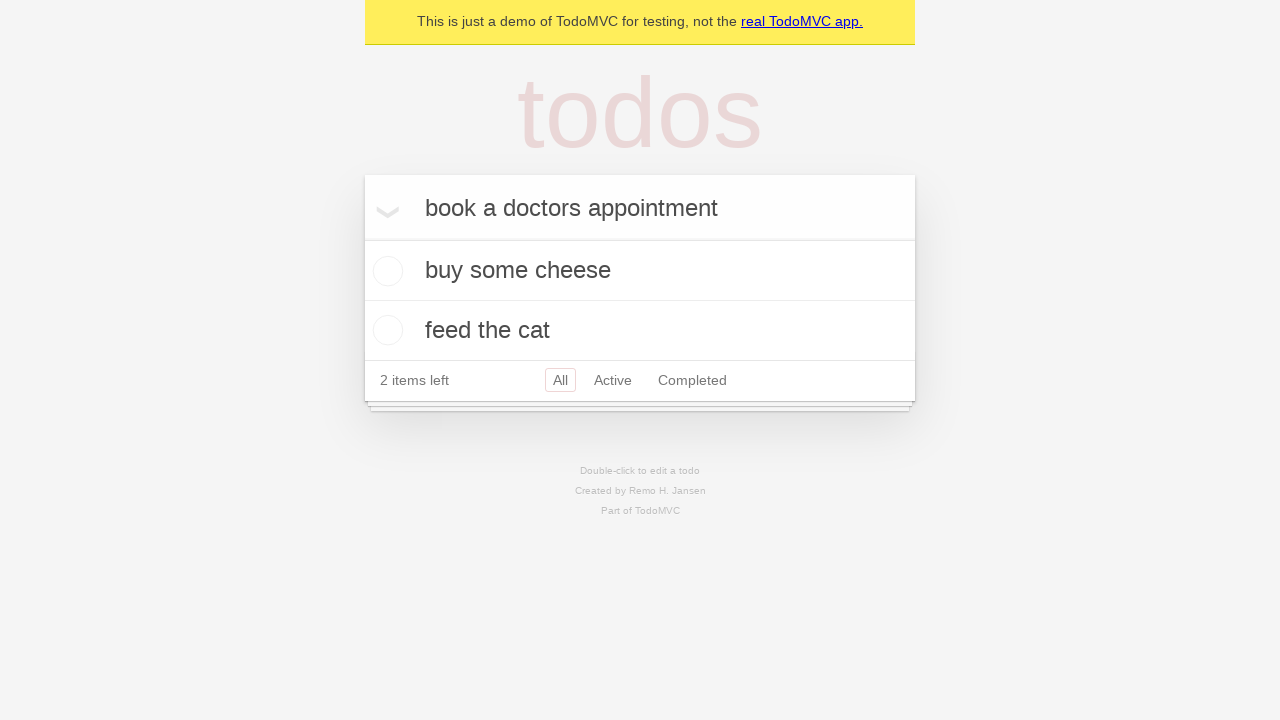

Pressed Enter to add third todo on internal:attr=[placeholder="What needs to be done?"i]
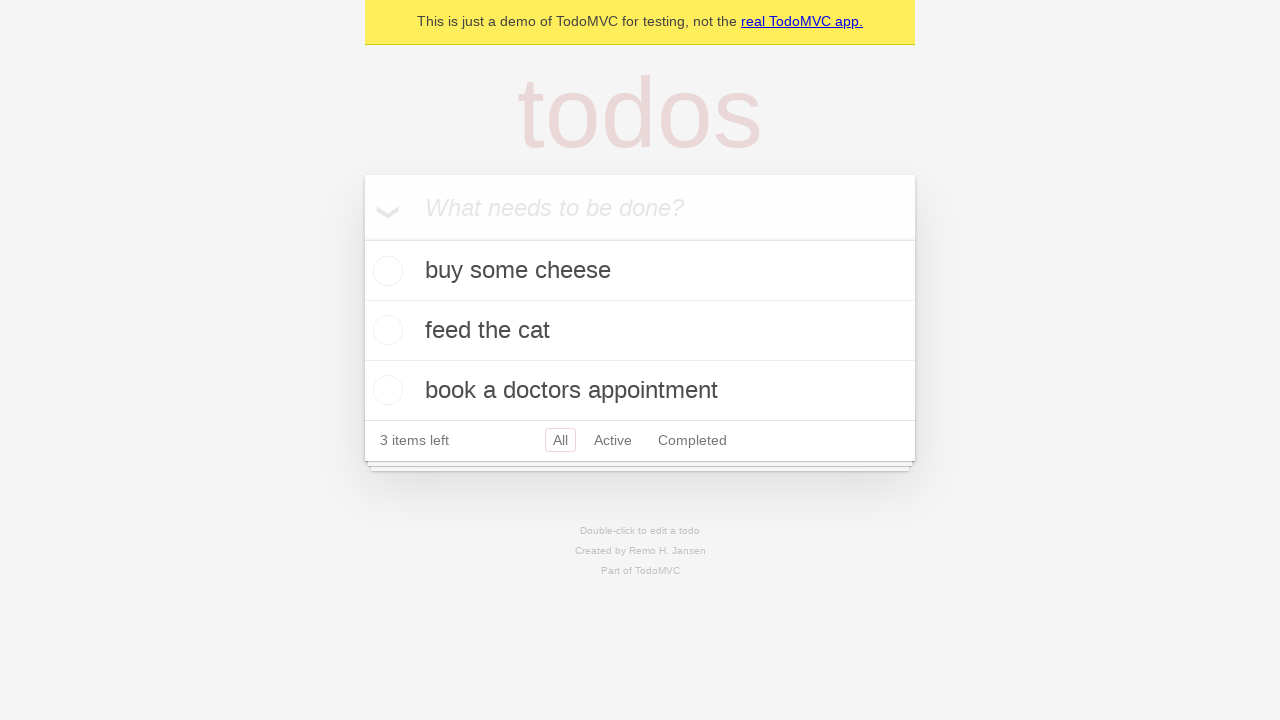

Checked the checkbox for second todo item 'feed the cat' at (385, 330) on internal:testid=[data-testid="todo-item"s] >> nth=1 >> internal:role=checkbox
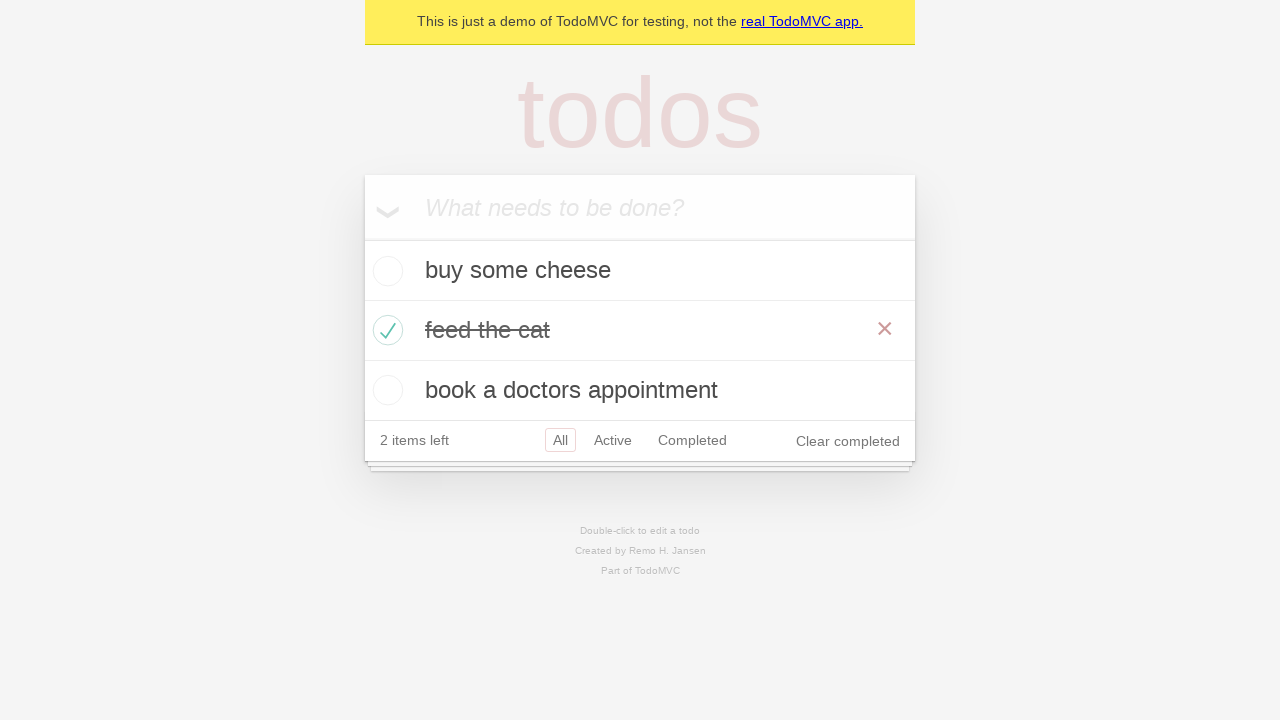

Clicked 'Clear completed' button to remove completed items at (848, 441) on internal:role=button[name="Clear completed"i]
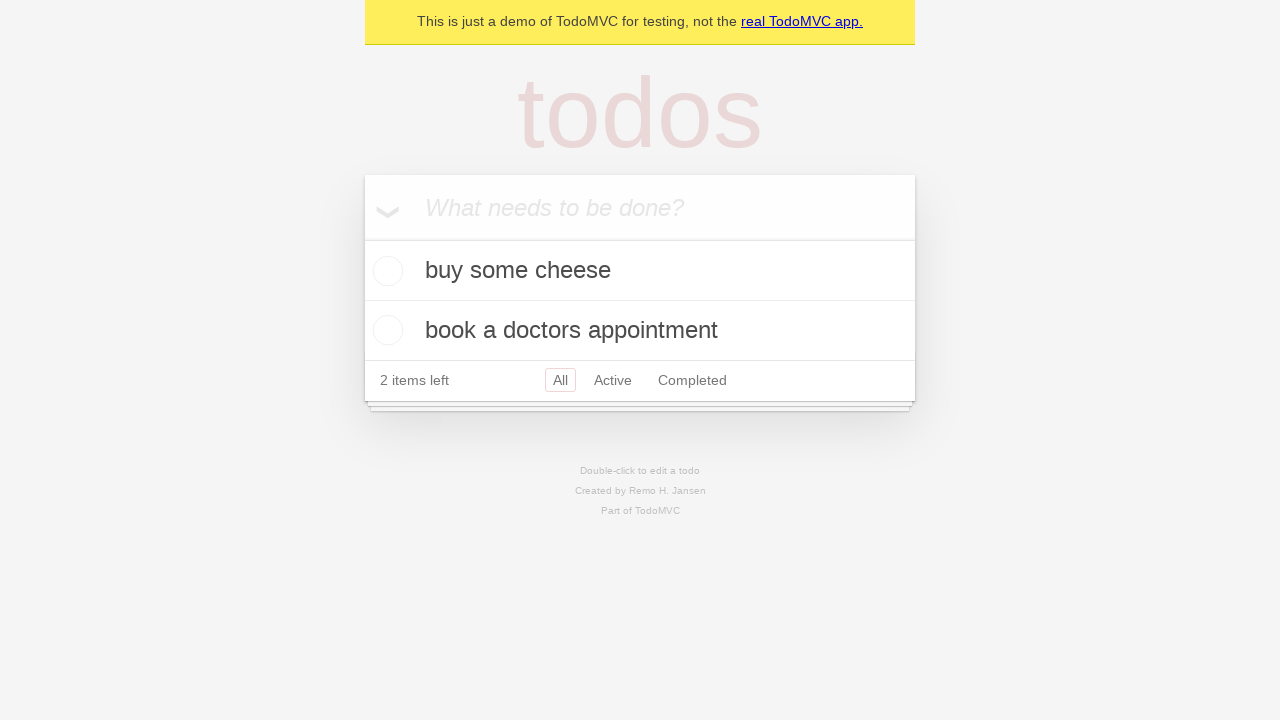

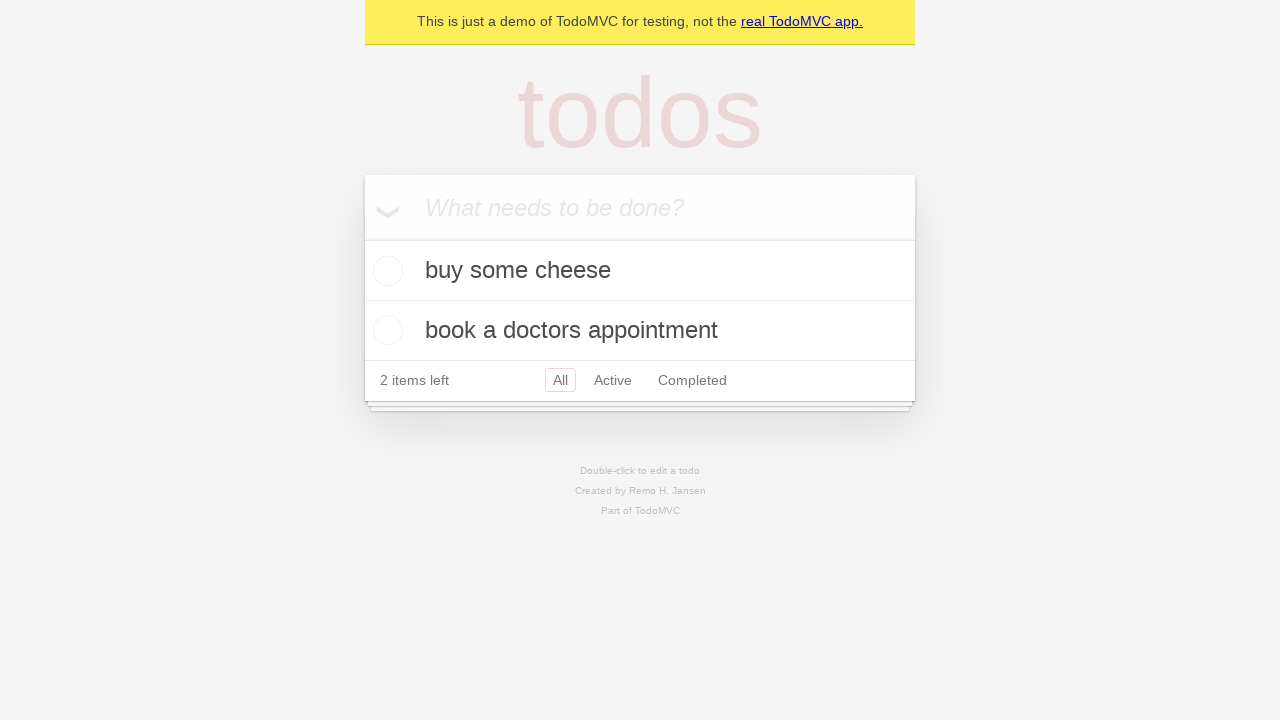